Tests radio button selection on Angular Material demo page, then navigates to checkbox examples and tests checkbox toggling functionality

Starting URL: https://material.angular.io/components/radio/examples

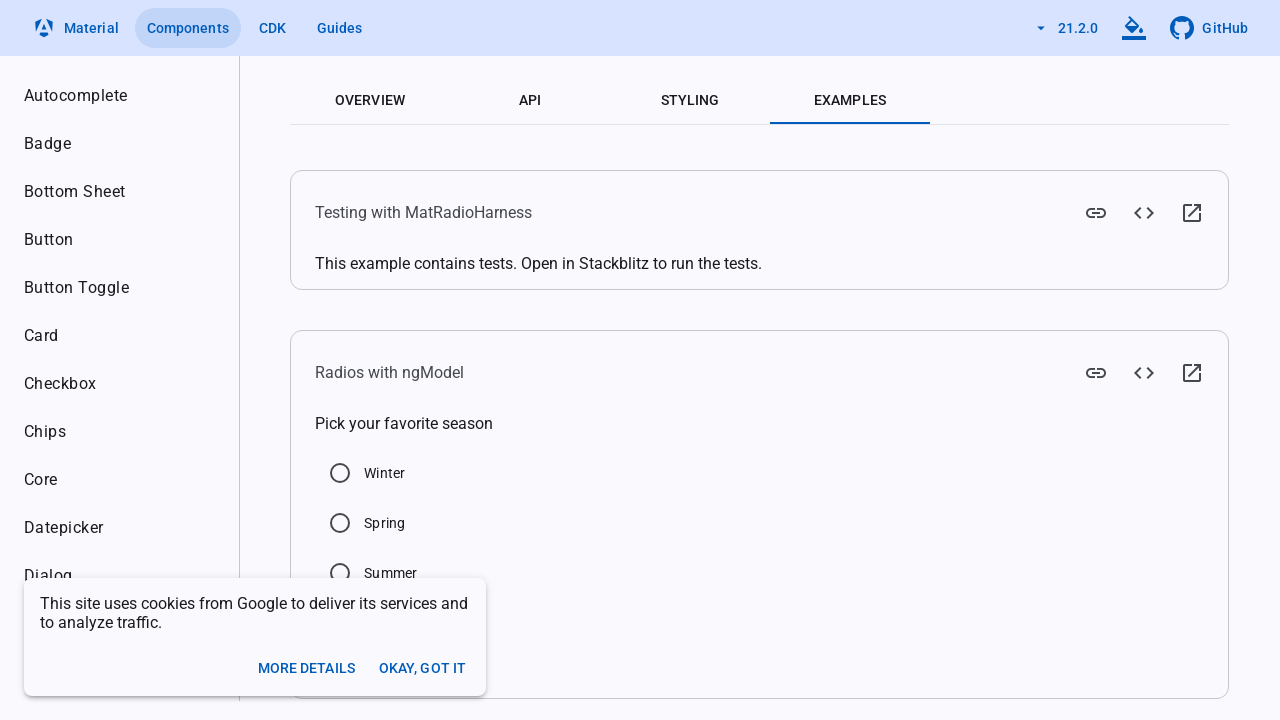

Clicked radio button (mat-radio-4-input) at (340, 573) on input#mat-radio-4-input
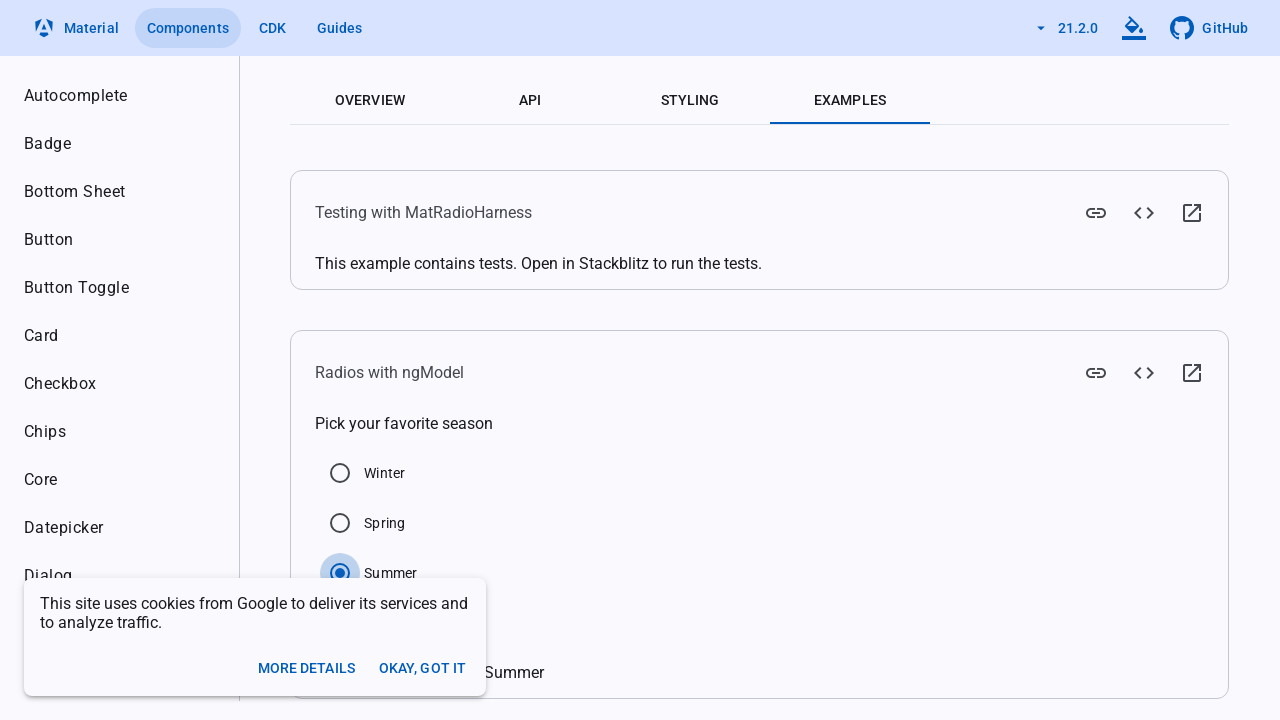

Verified radio button is selected
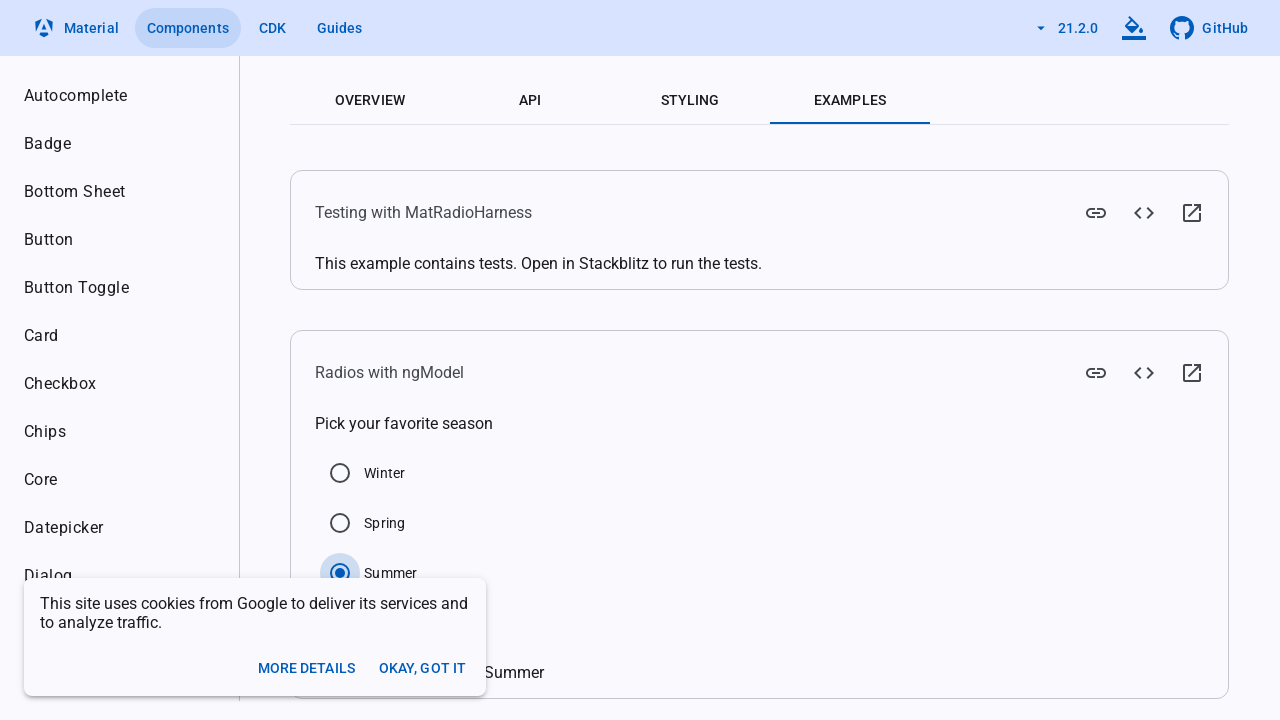

Navigated to checkbox examples page
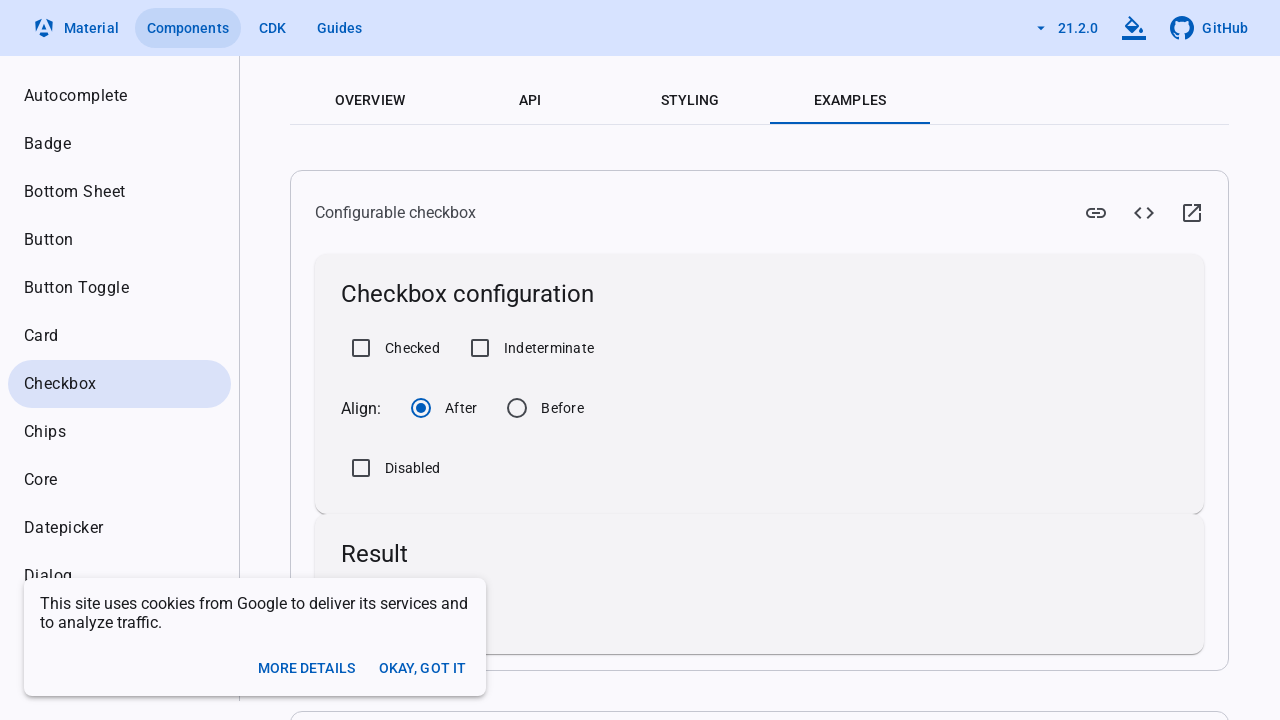

Clicked first checkbox (mat-mdc-checkbox-1-input) at (480, 348) on input#mat-mdc-checkbox-1-input
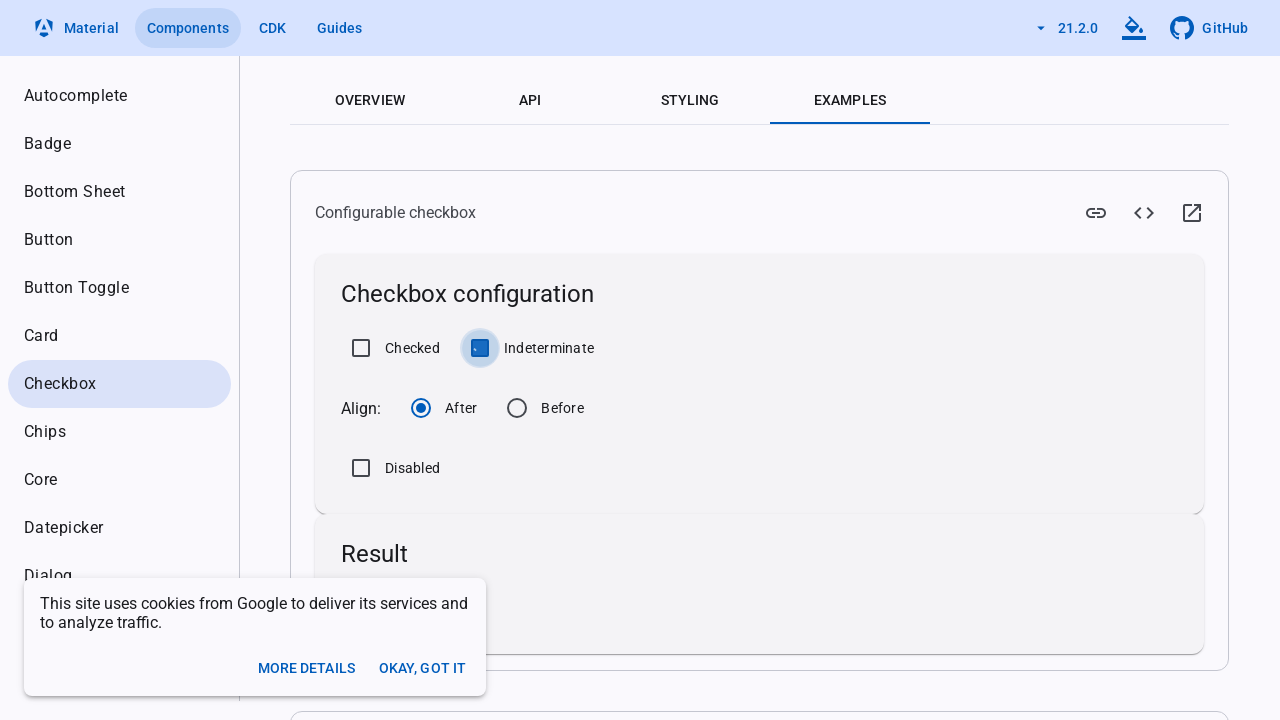

Clicked second checkbox (mat-mdc-checkbox-2-input) at (361, 468) on input#mat-mdc-checkbox-2-input
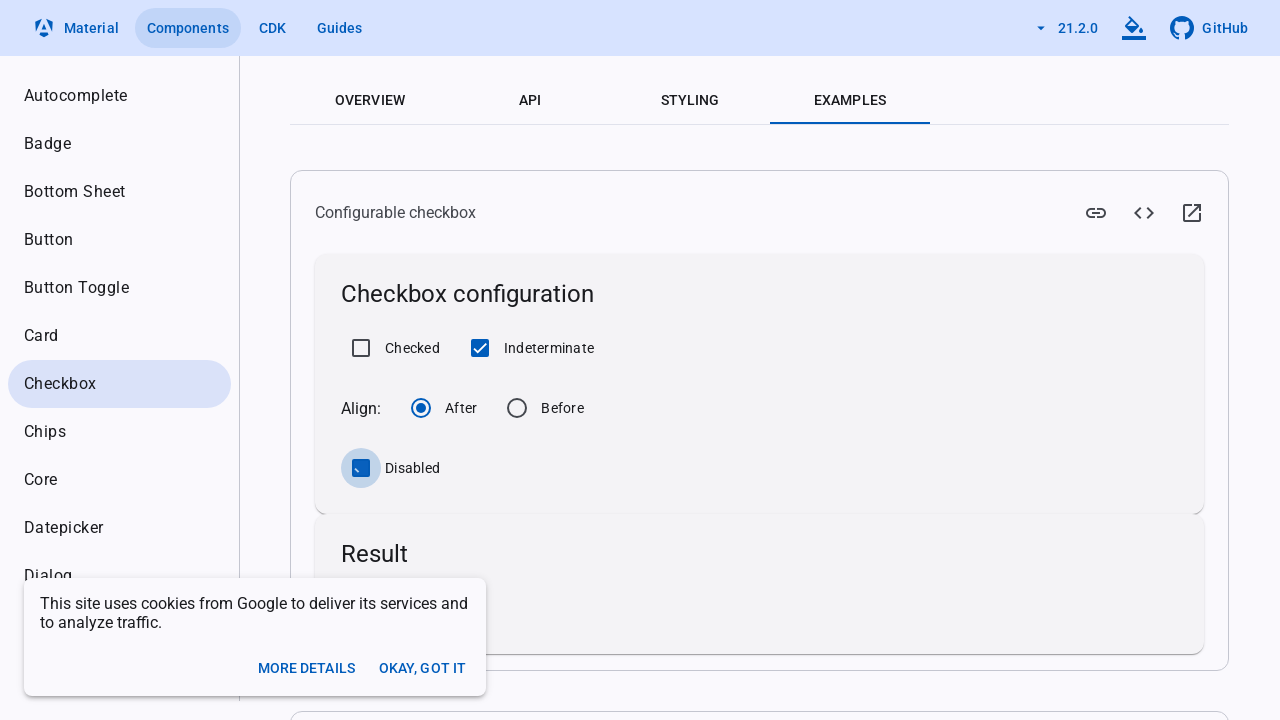

Verified first checkbox is selected
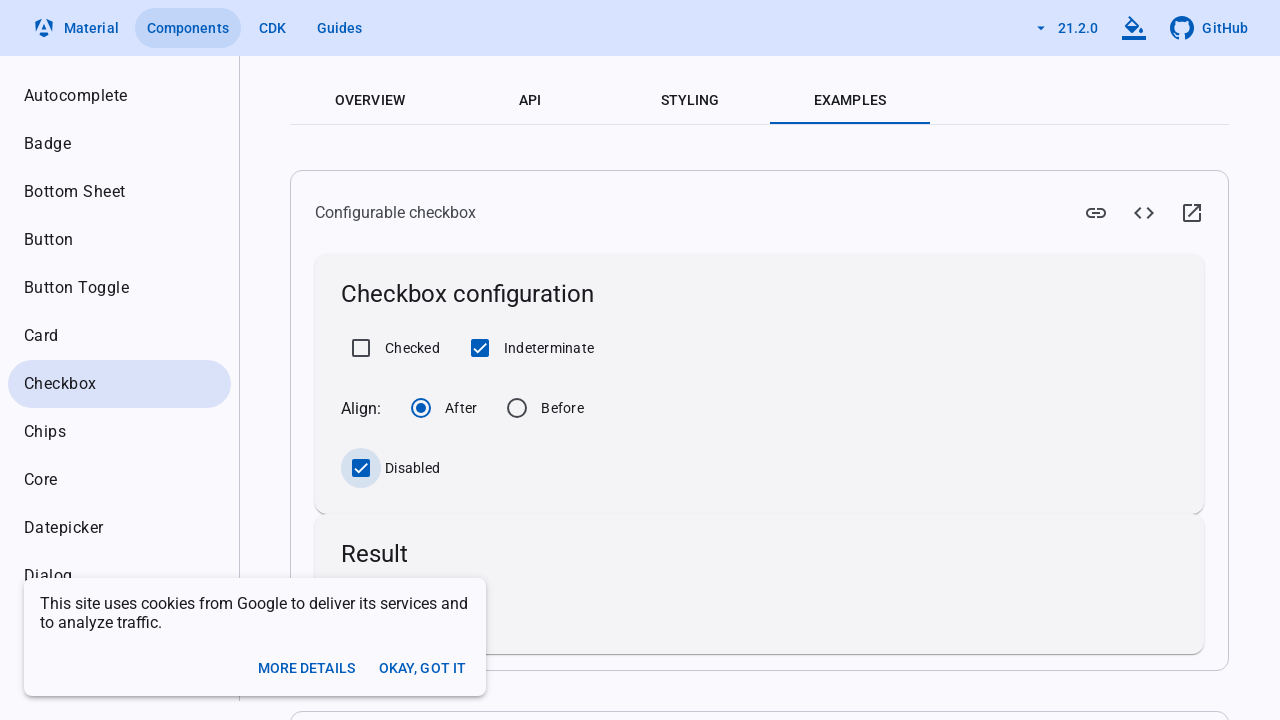

Verified second checkbox is selected
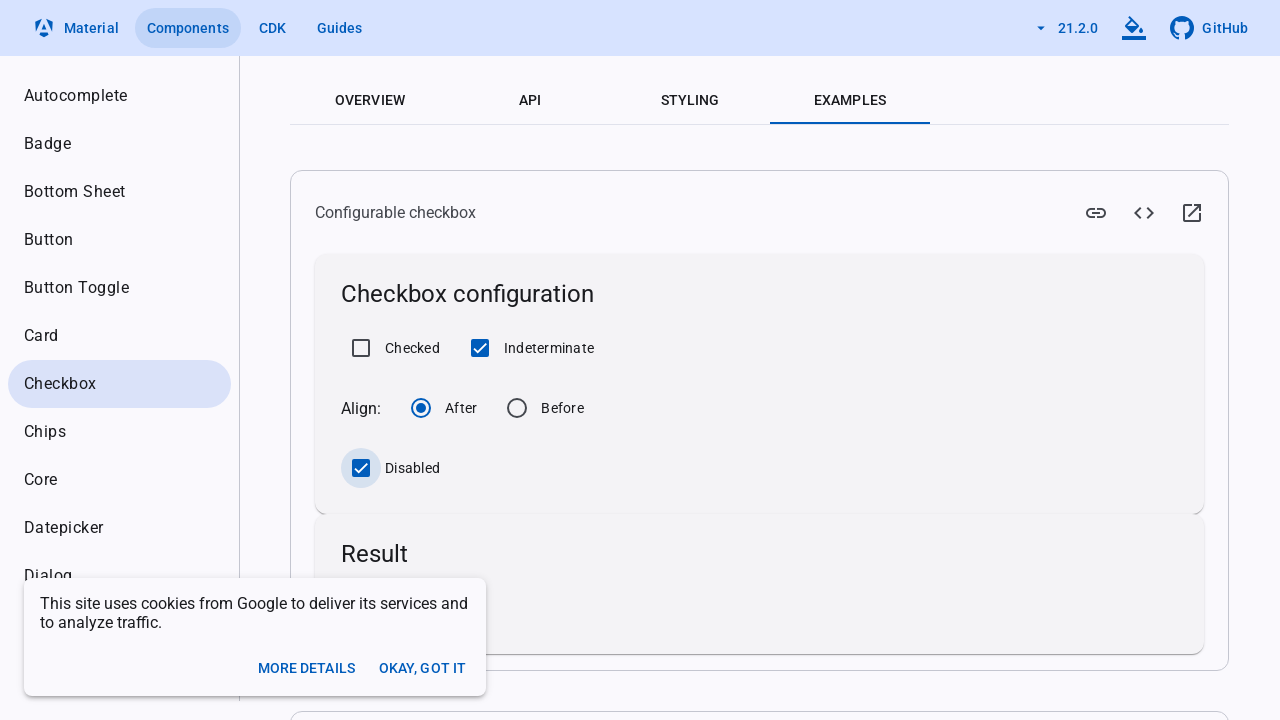

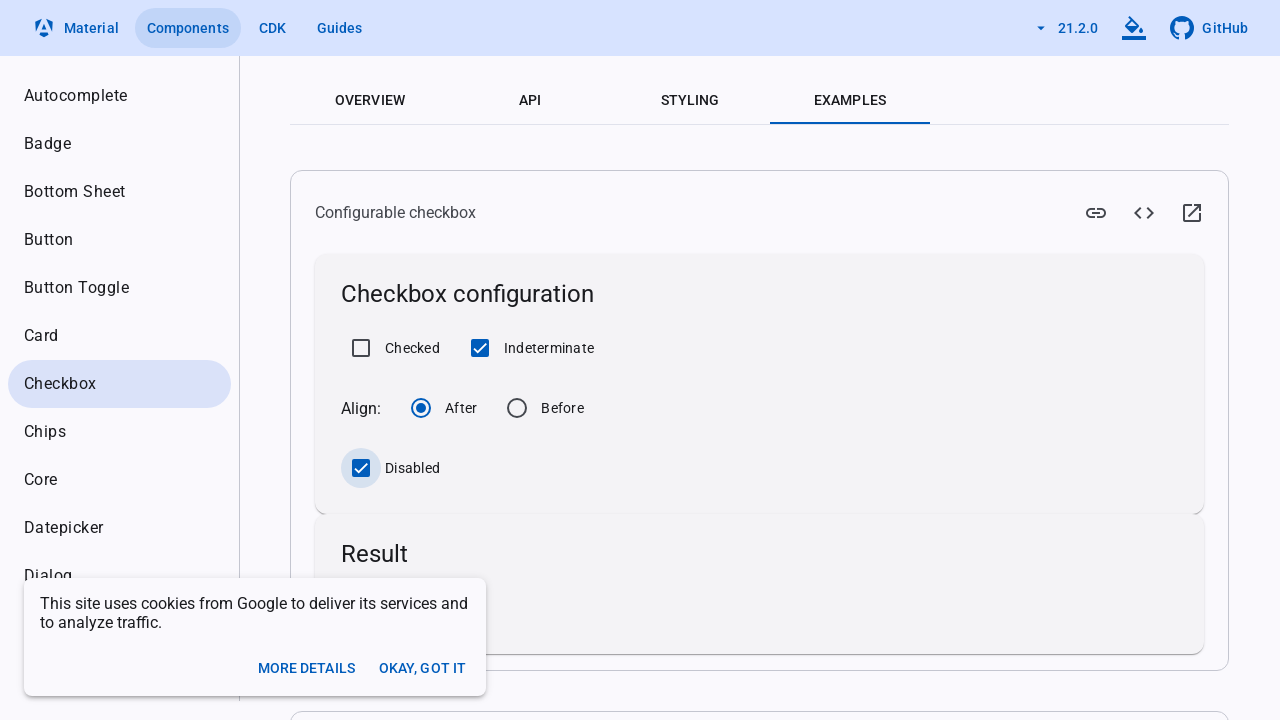